Navigates to DEMOQA text-box page and fills in the Full Name field

Starting URL: https://demoqa.com/text-box

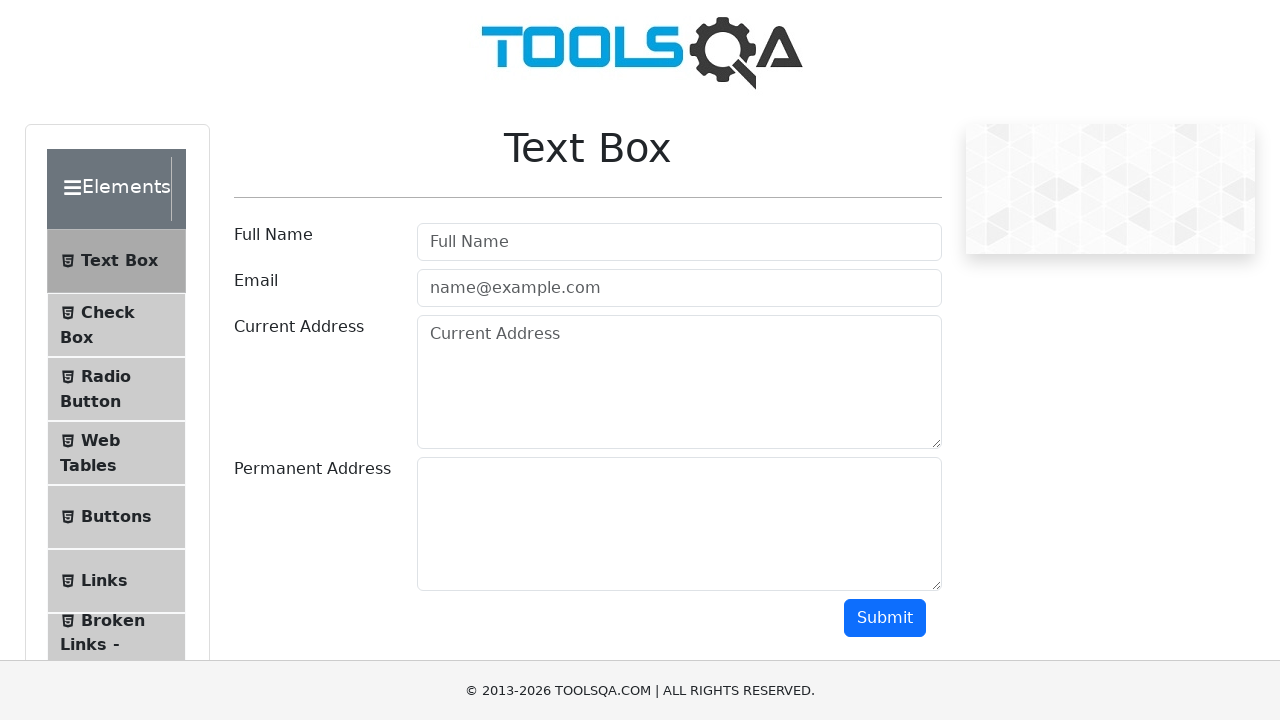

Filled Full Name field with 'Maria Garcia' on #userName
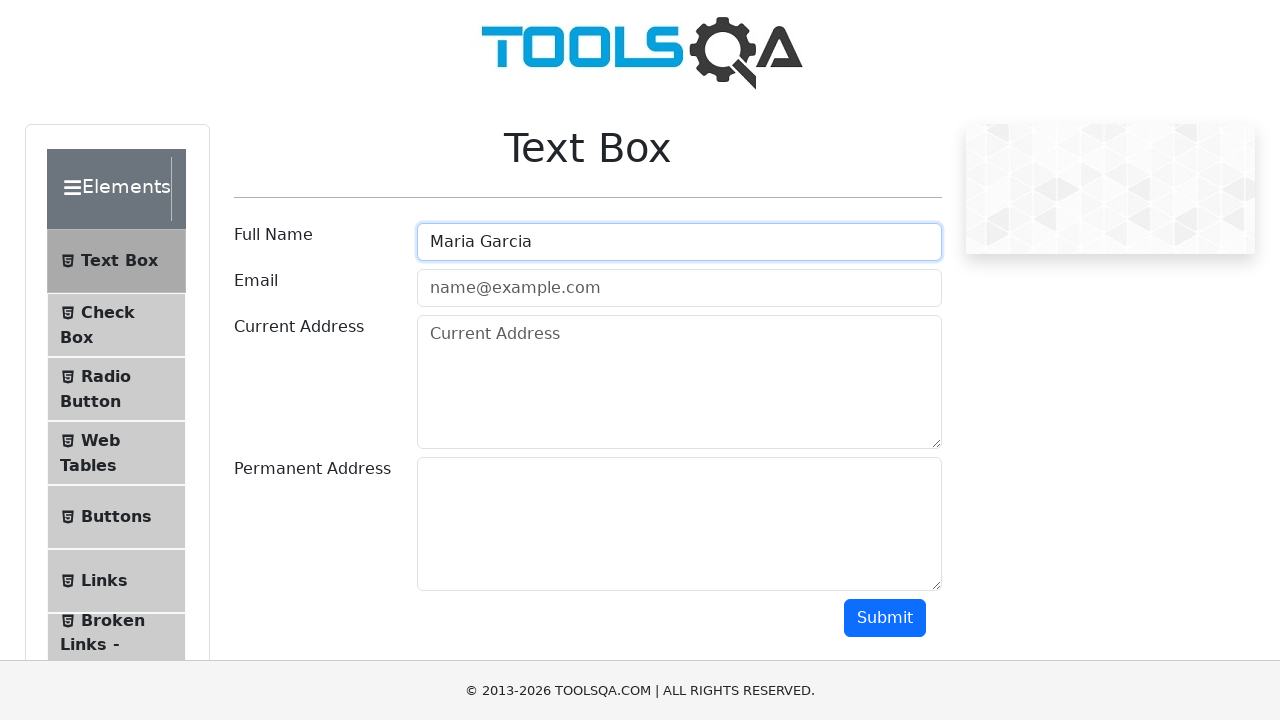

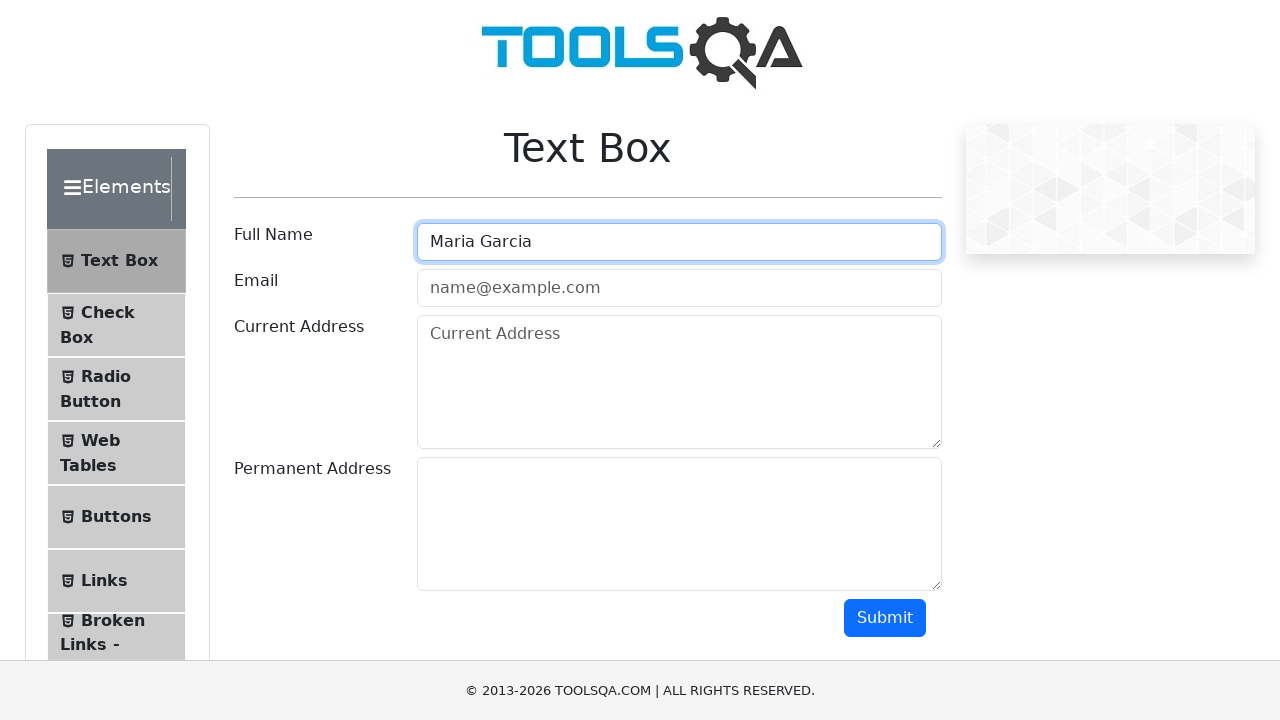